Tests form input and submission on Selenium's test web form page

Starting URL: https://www.selenium.dev/selenium/web/web-form.html

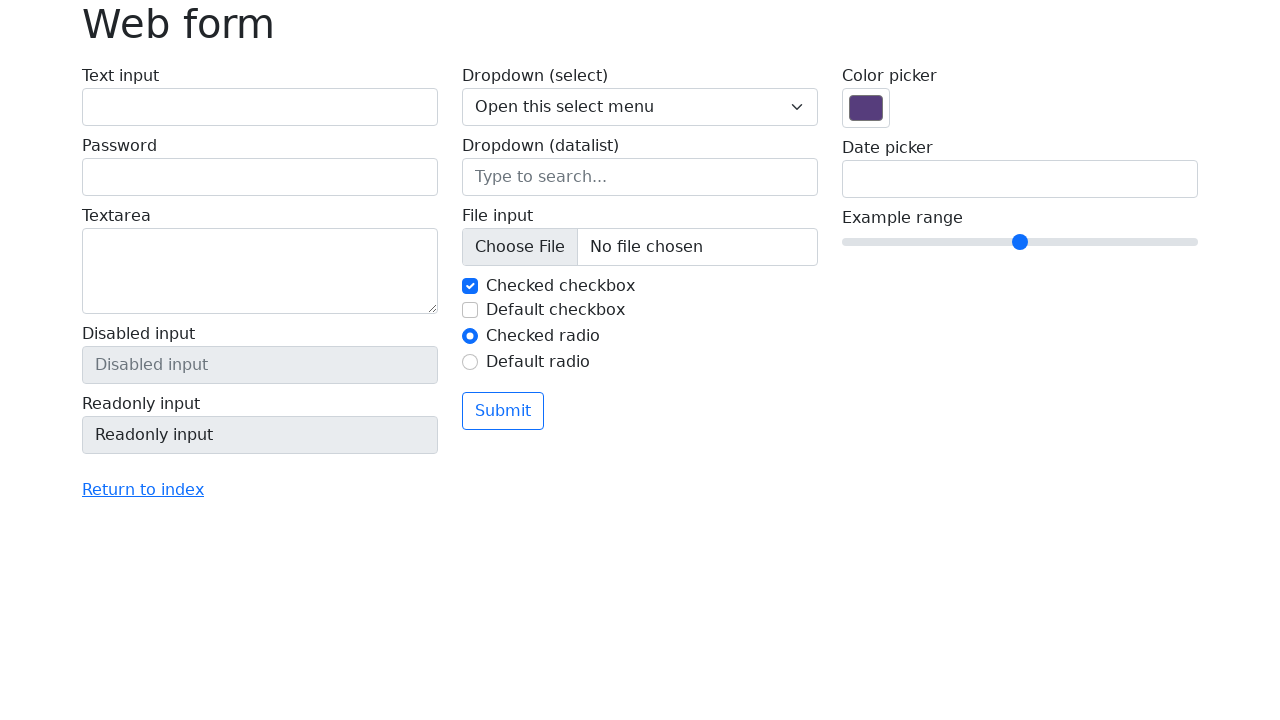

Clicked on text input field at (260, 107) on input#my-text-id
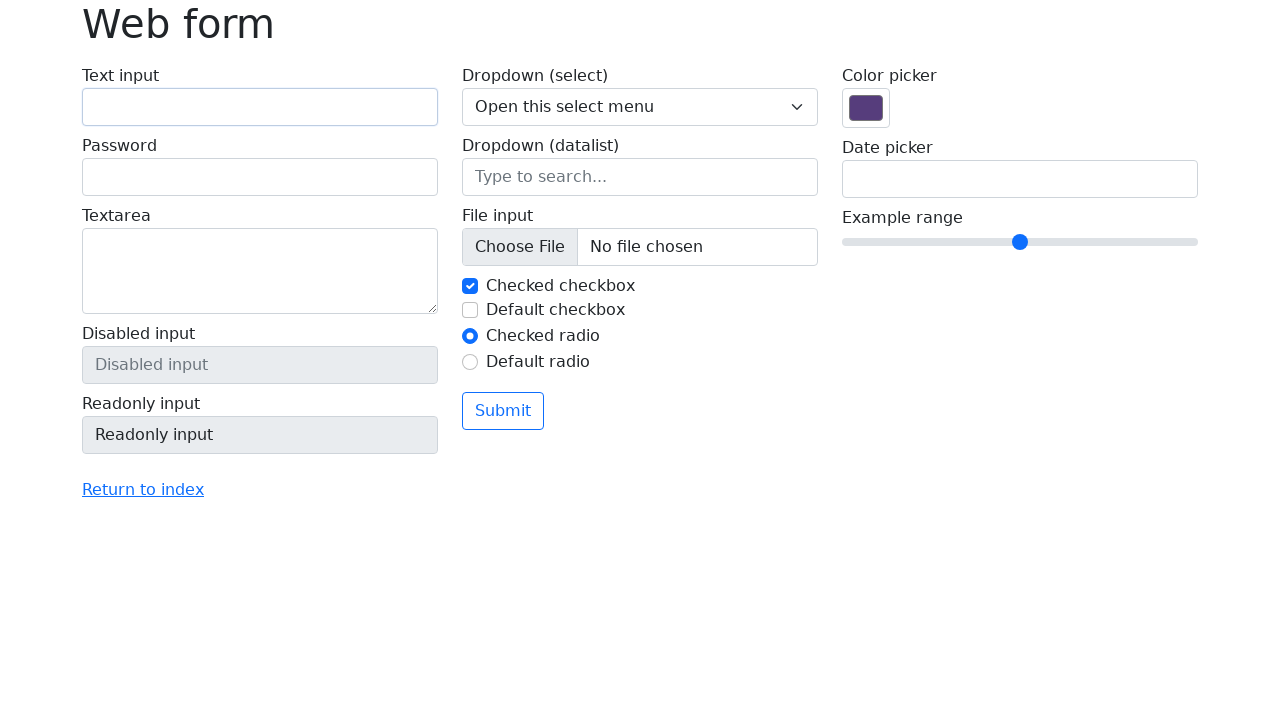

Filled text input field with 'Selenium' on input#my-text-id
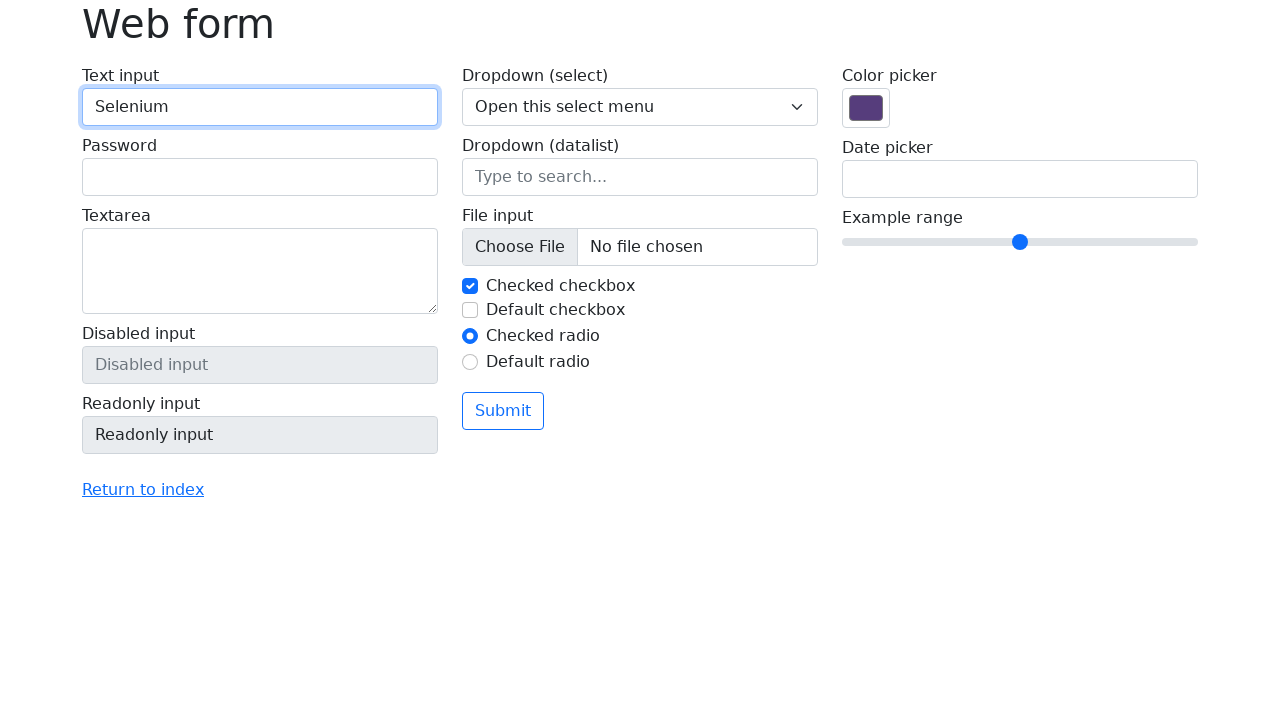

Clicked submit button to submit the form at (503, 411) on button[type='submit']
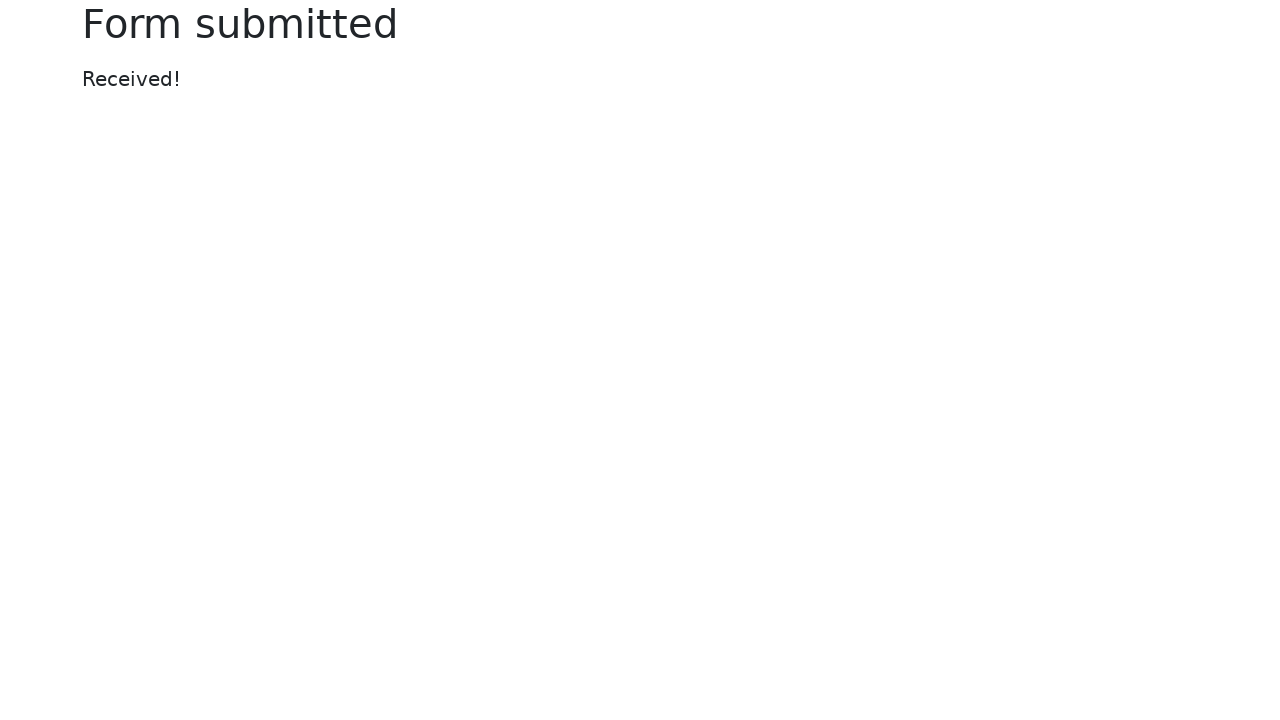

Success message element appeared
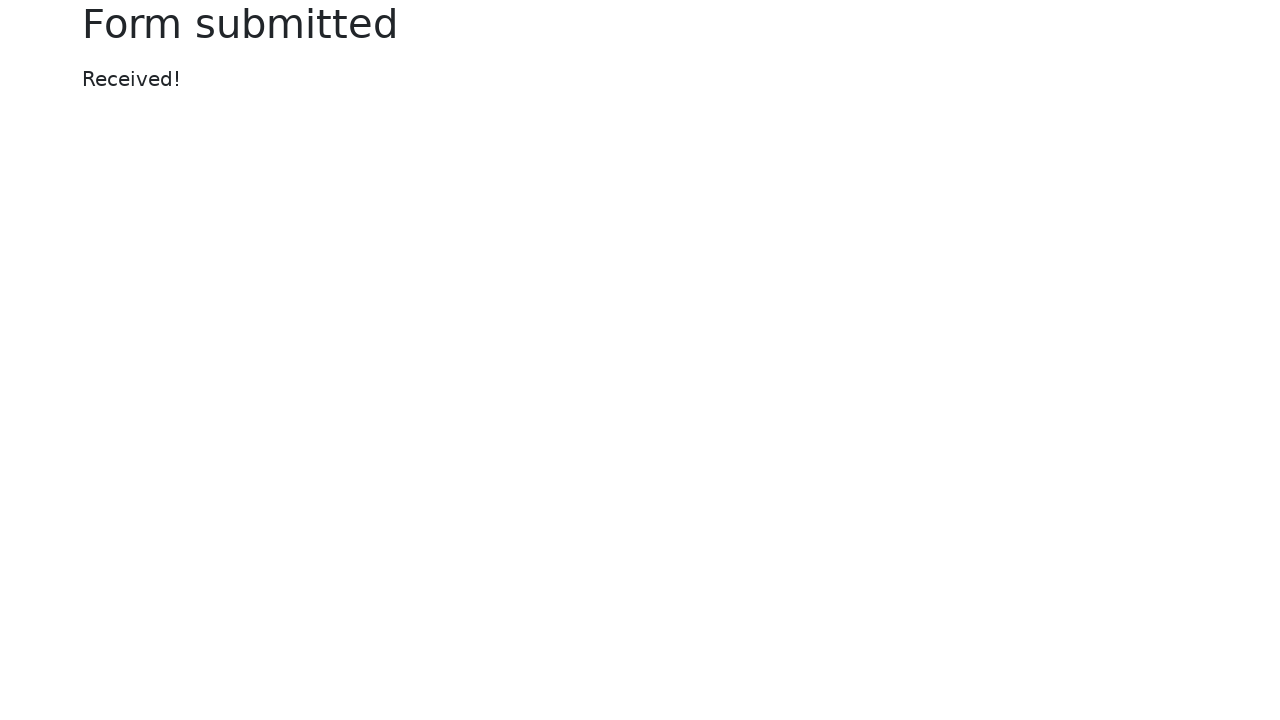

Located success message element
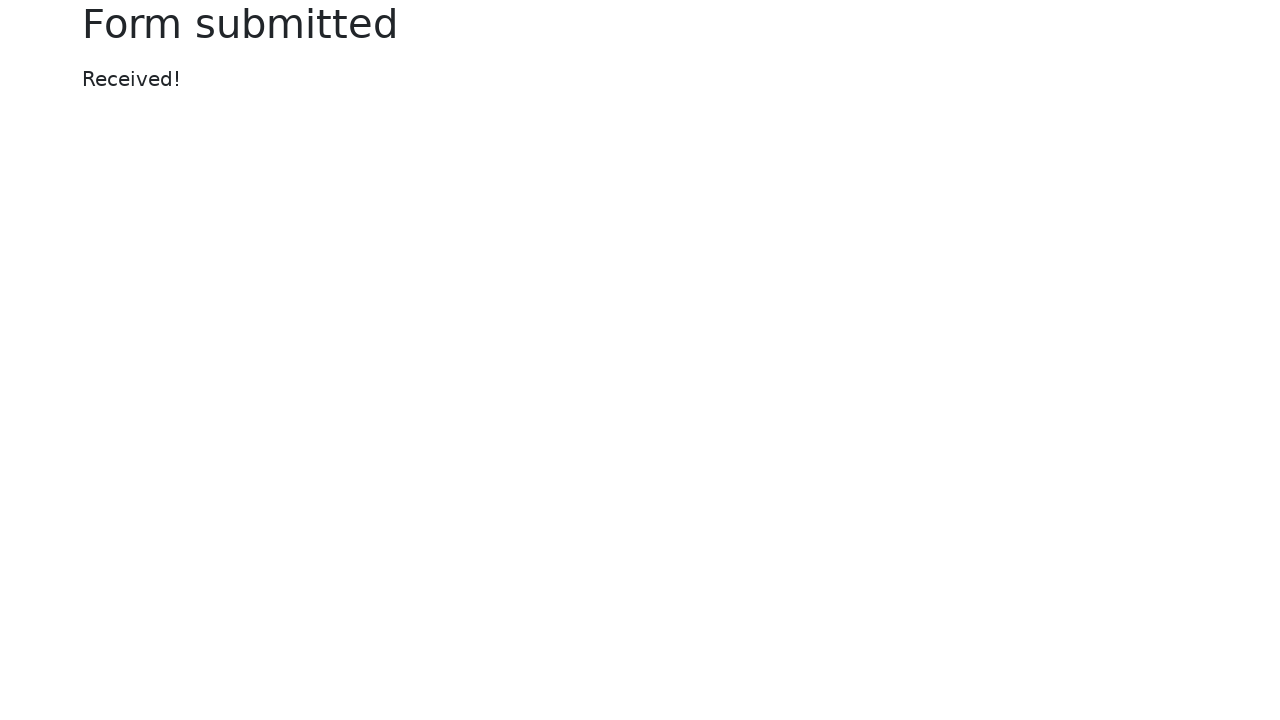

Verified success message contains 'Received!'
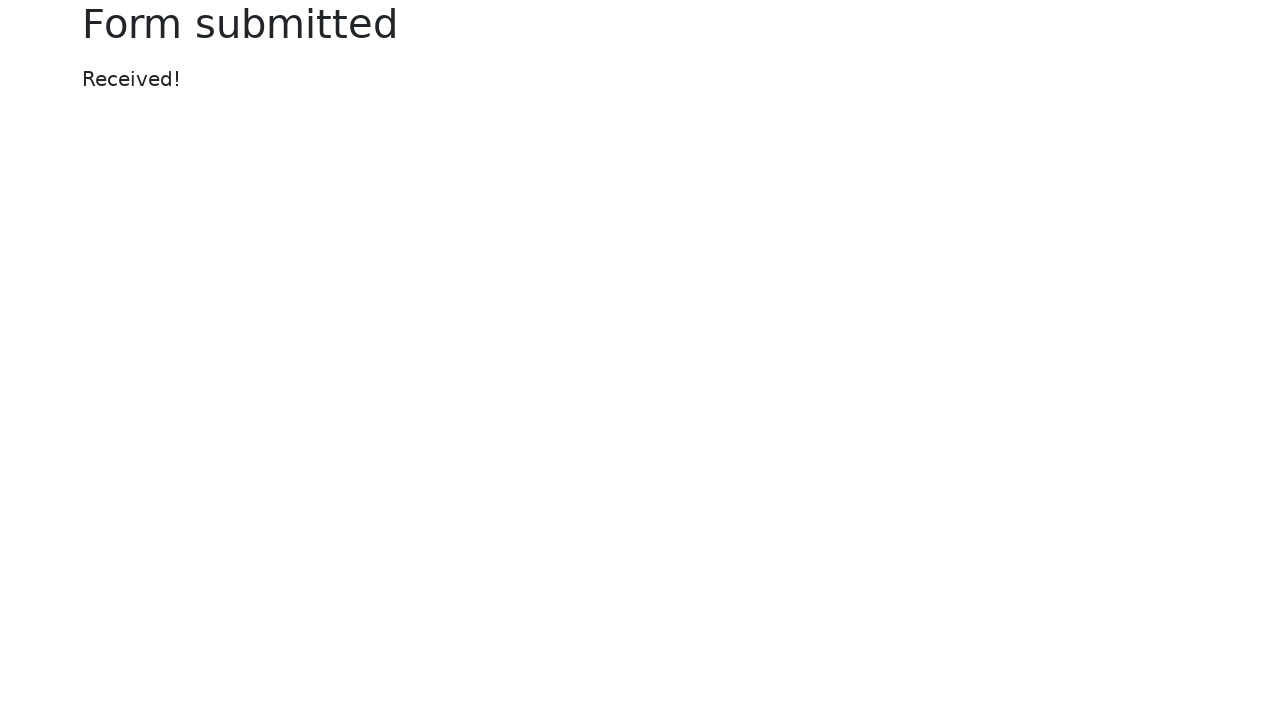

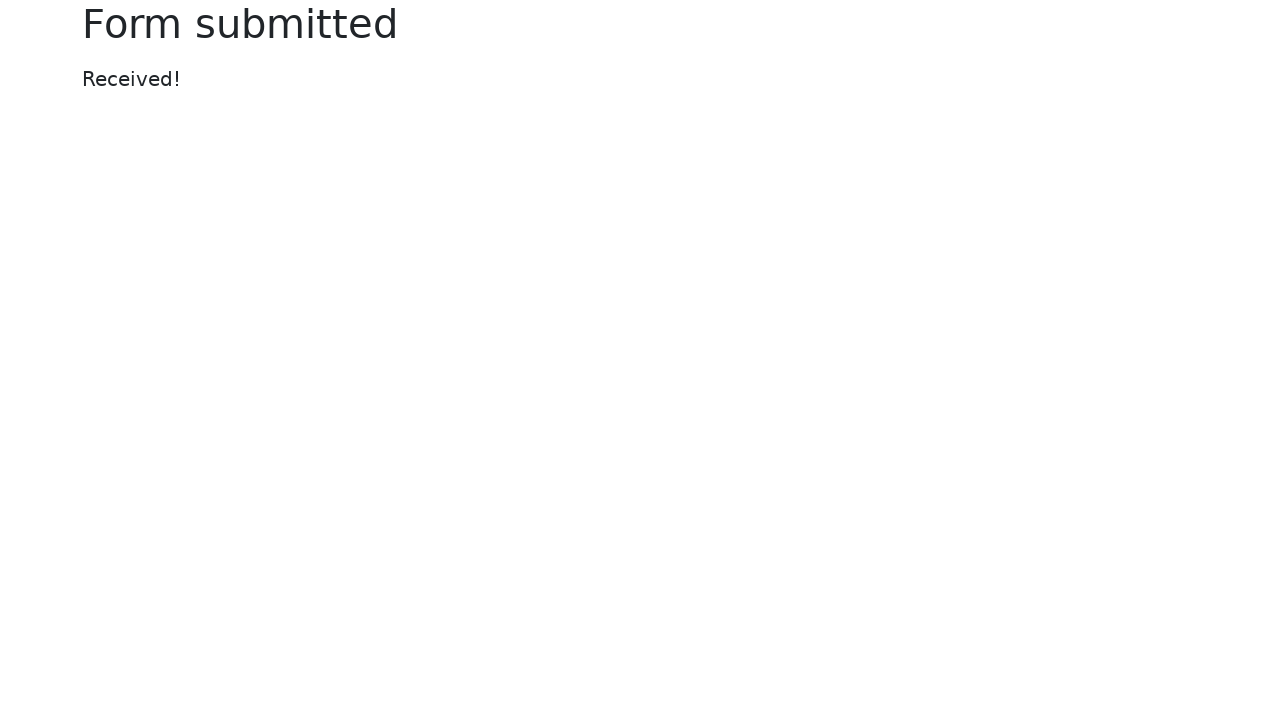